Navigates to CRM Pro website and retrieves all h3 elements on the page to verify they are displayed correctly

Starting URL: http://classic.crmpro.com/

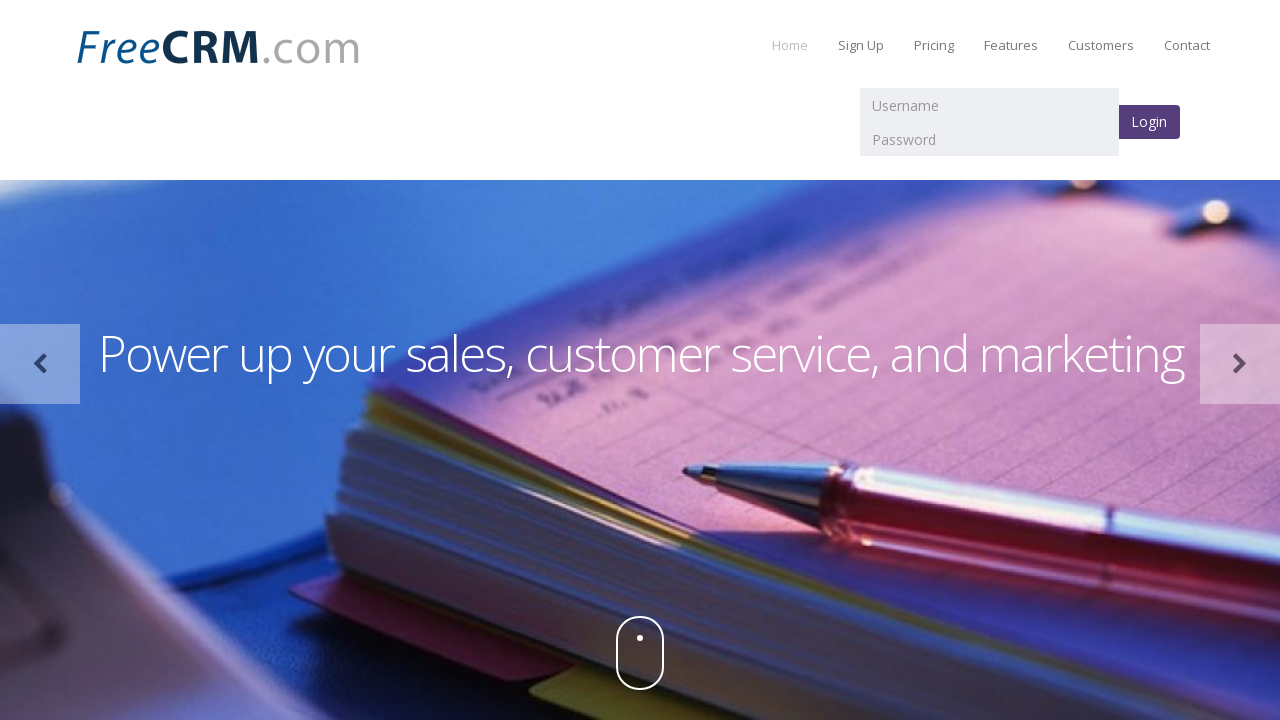

Waited for h3 elements to be present on CRM Pro website
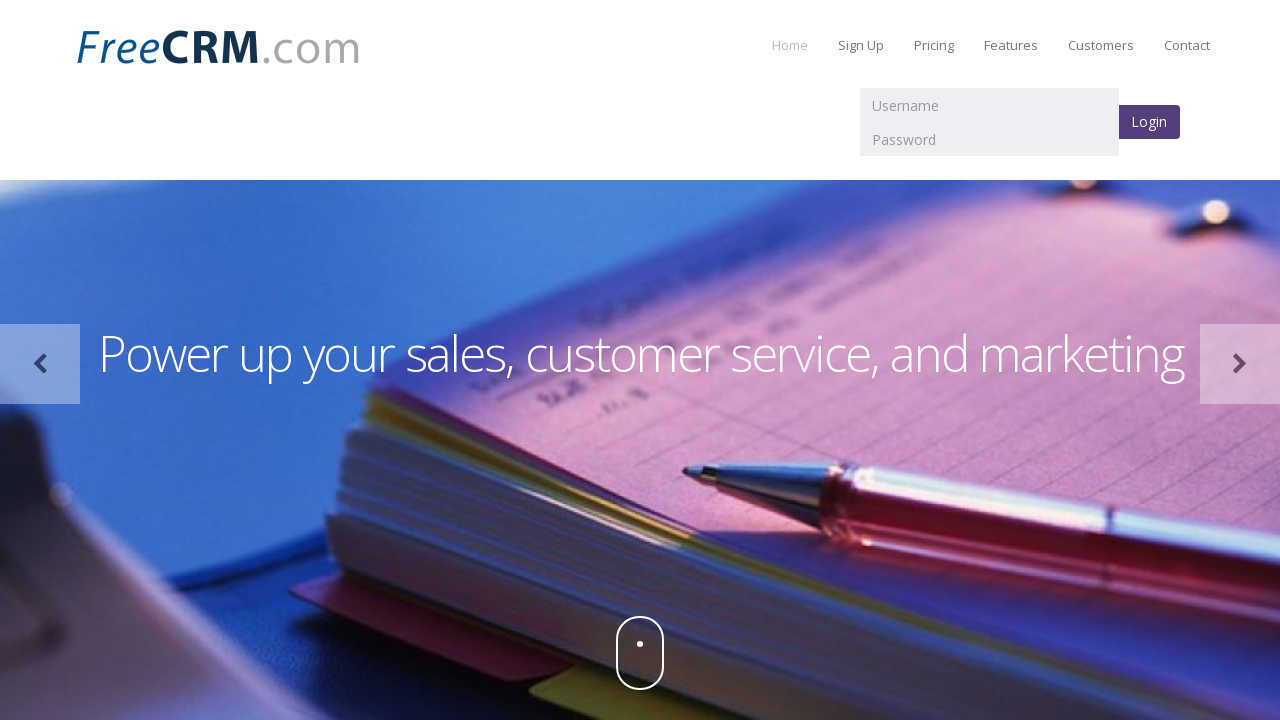

Retrieved all h3 elements from the page
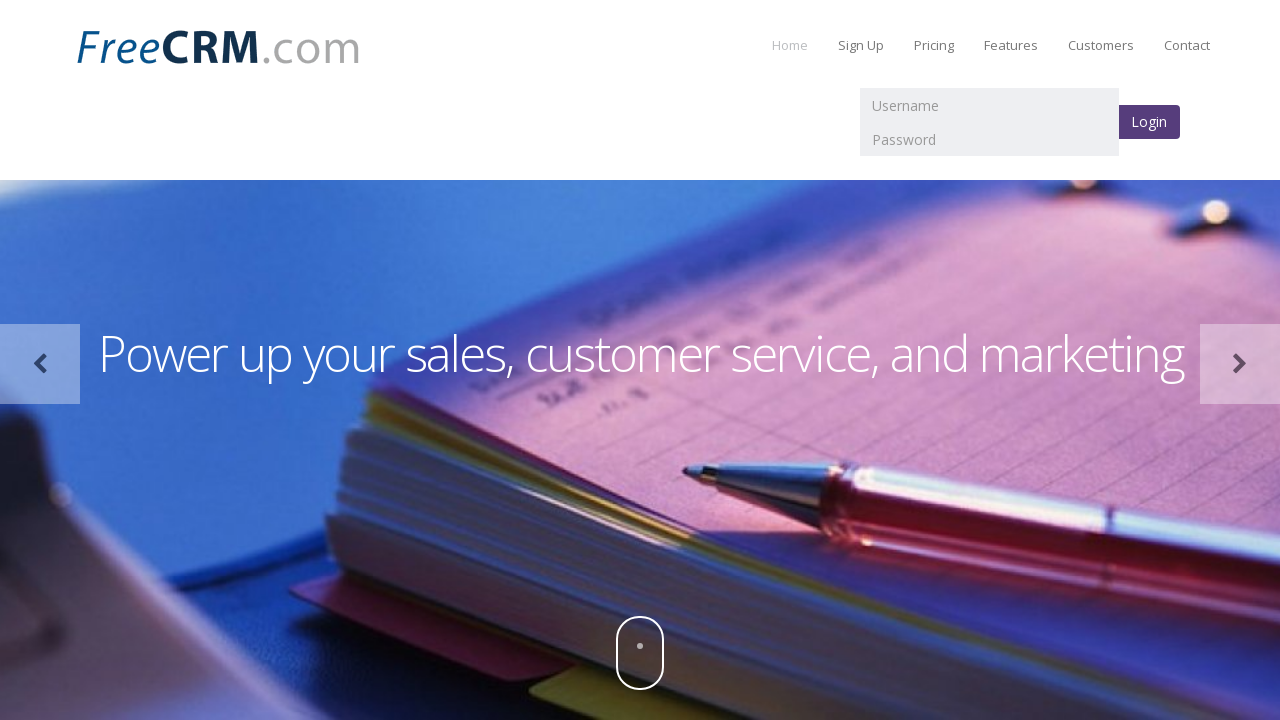

Verified that h3 elements exist - found 19 h3 elements
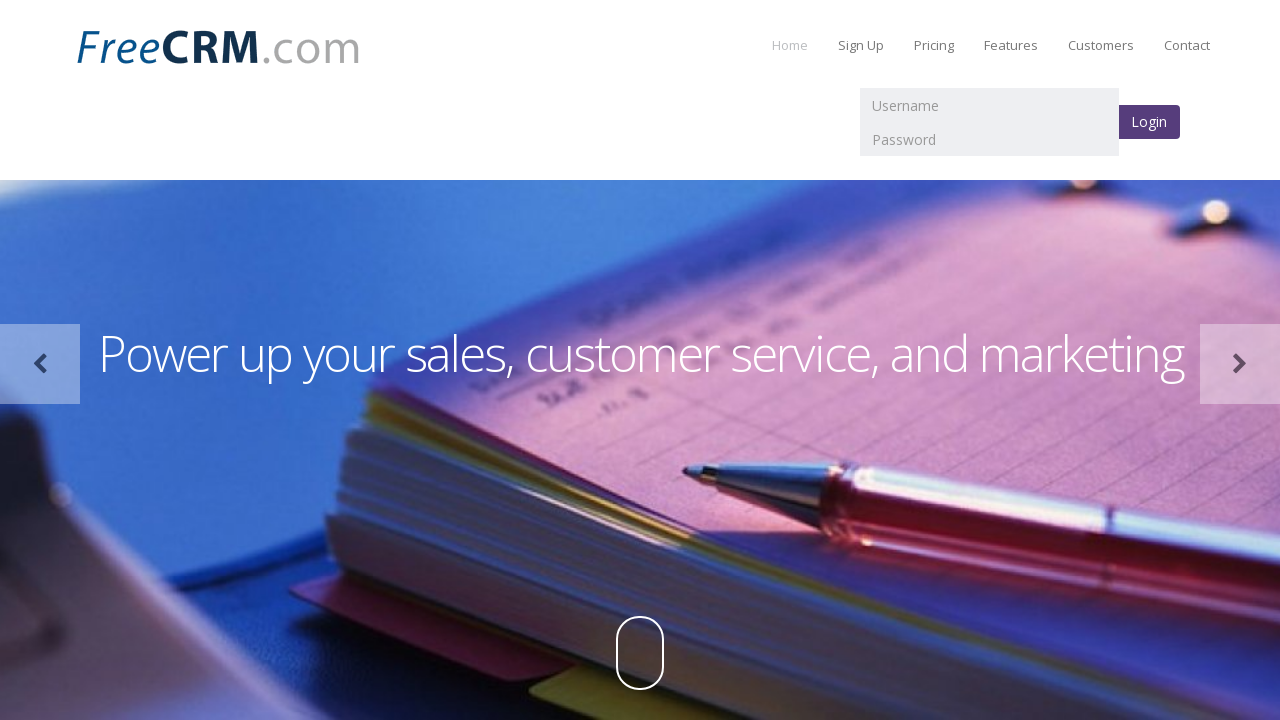

Retrieved and printed h3 element text: 'Contact Management'
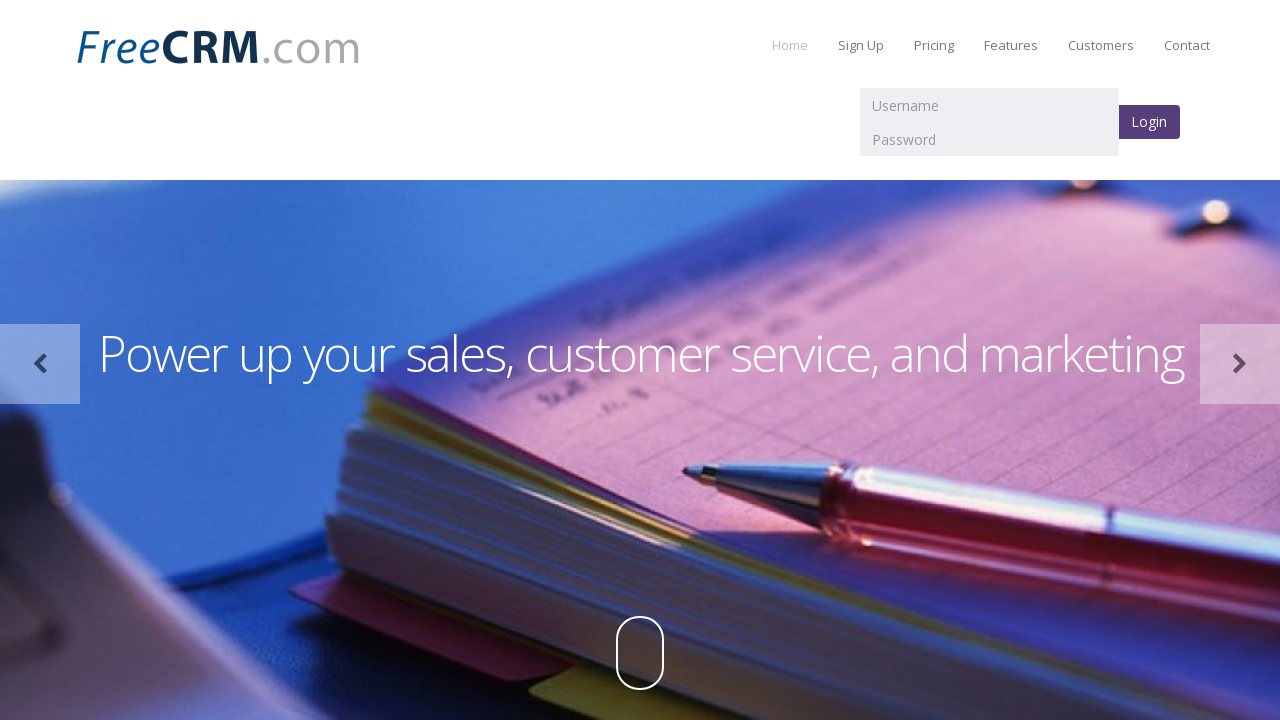

Retrieved and printed h3 element text: 'Deal Pipeline'
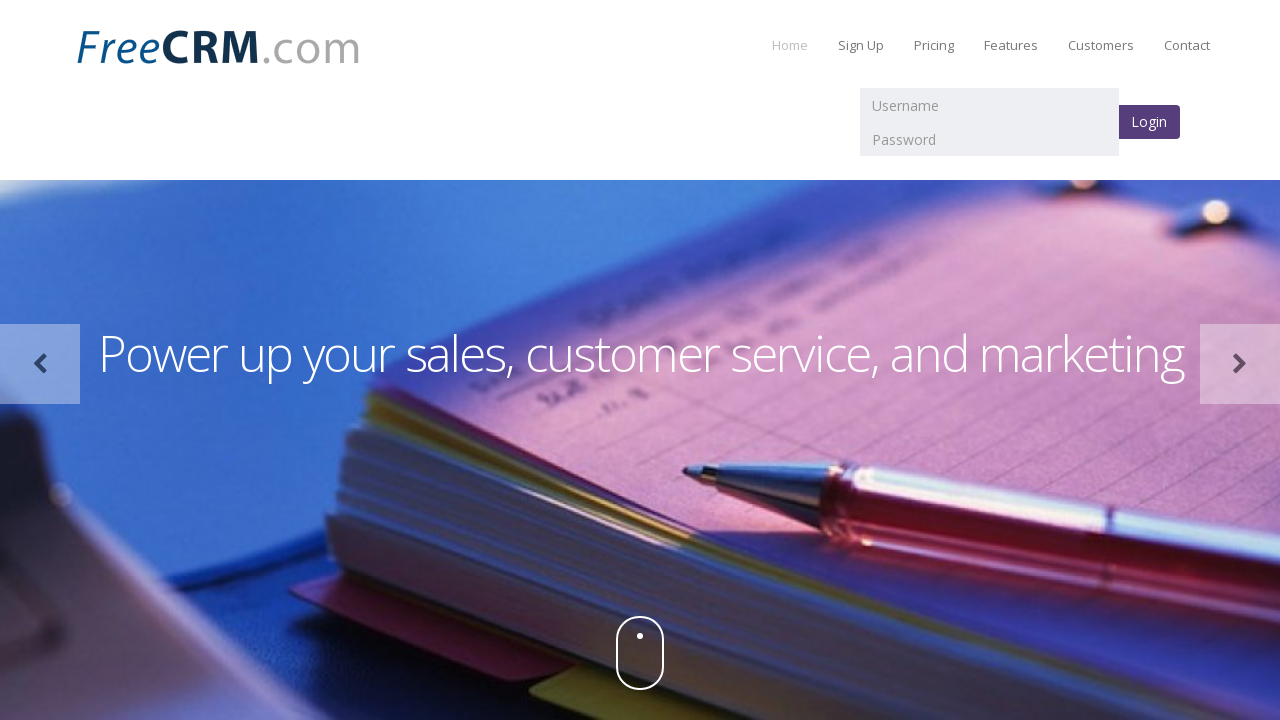

Retrieved and printed h3 element text: 'Marketing Automation'
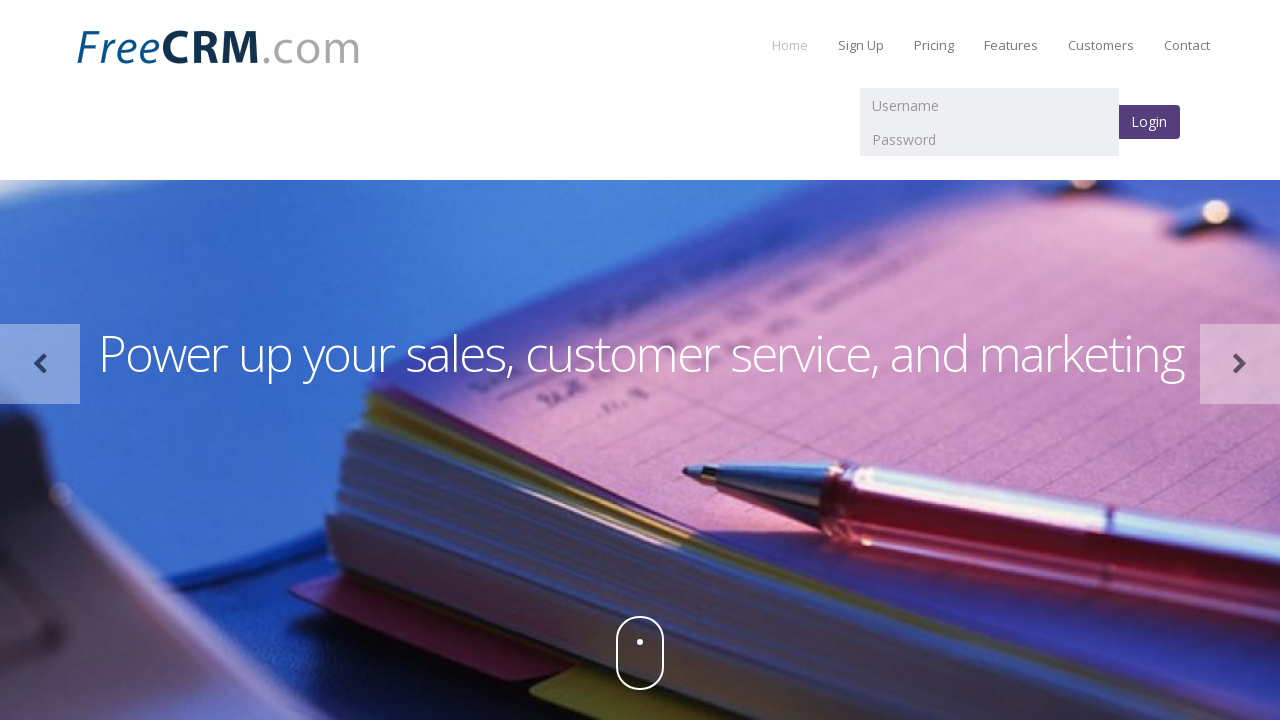

Retrieved and printed h3 element text: 'Get Mobile'
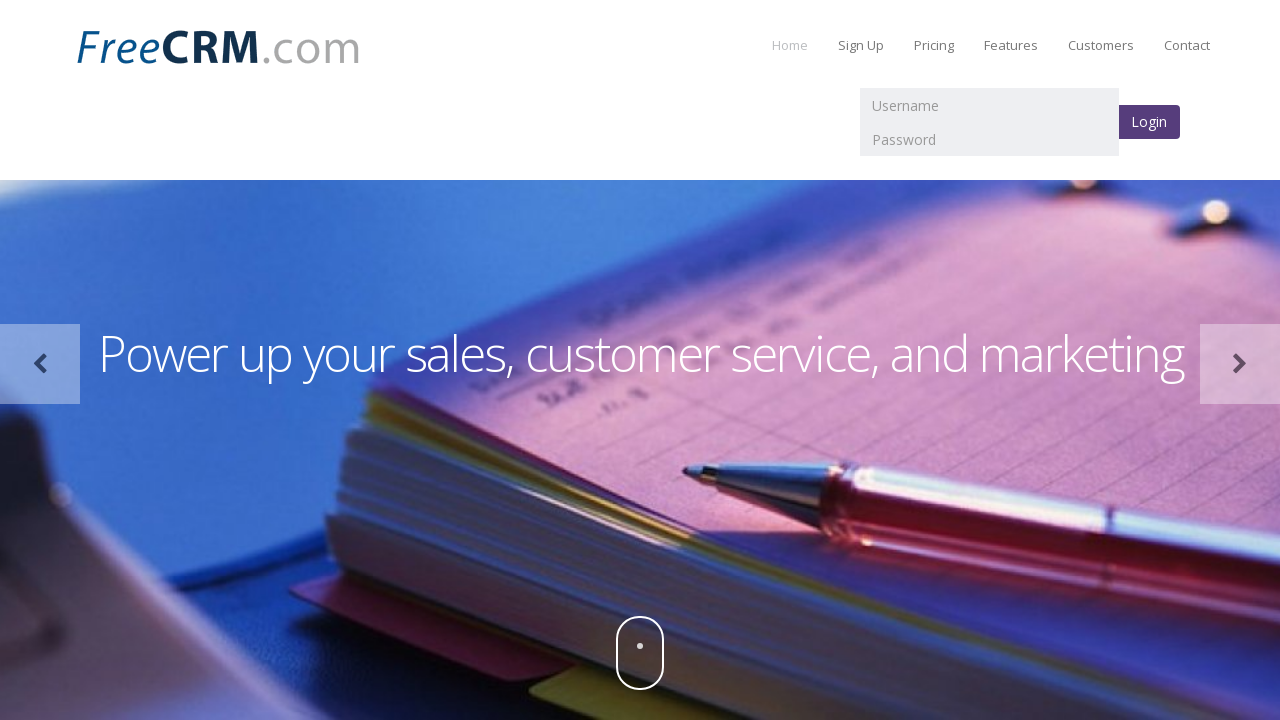

Retrieved and printed h3 element text: 'Companies & Contacts'
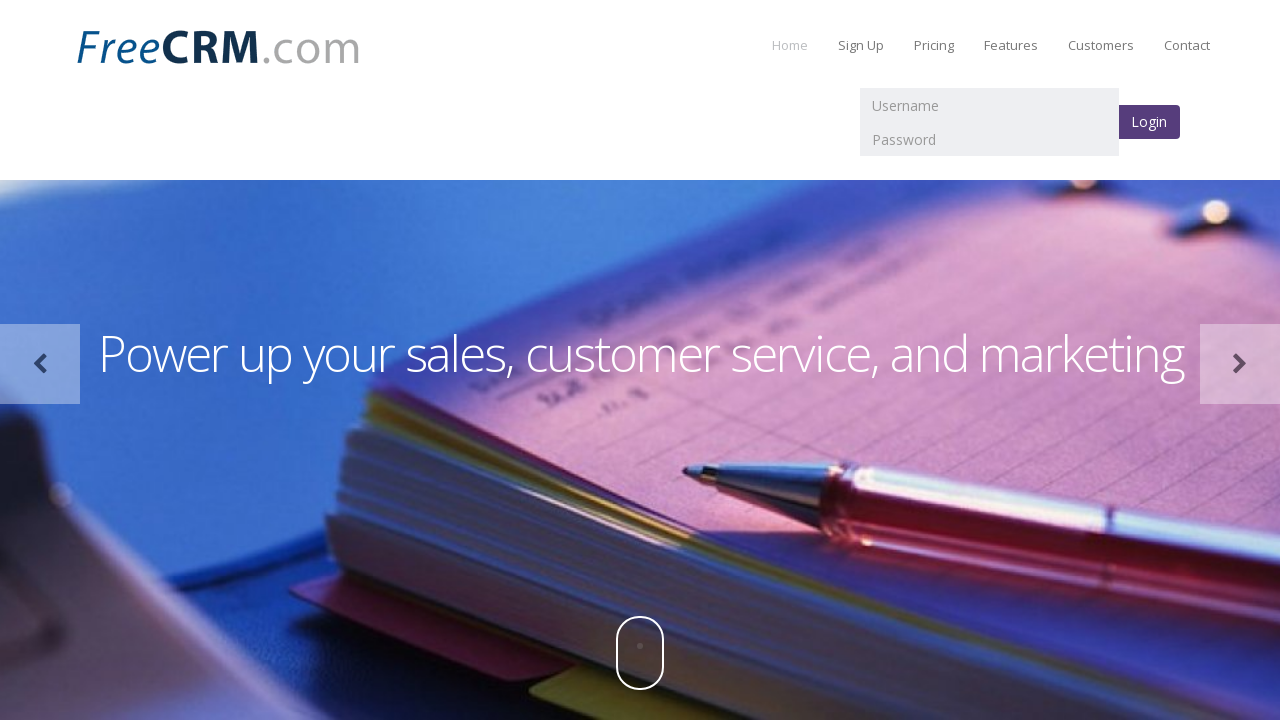

Retrieved and printed h3 element text: 'Deals & Sales Pipeline'
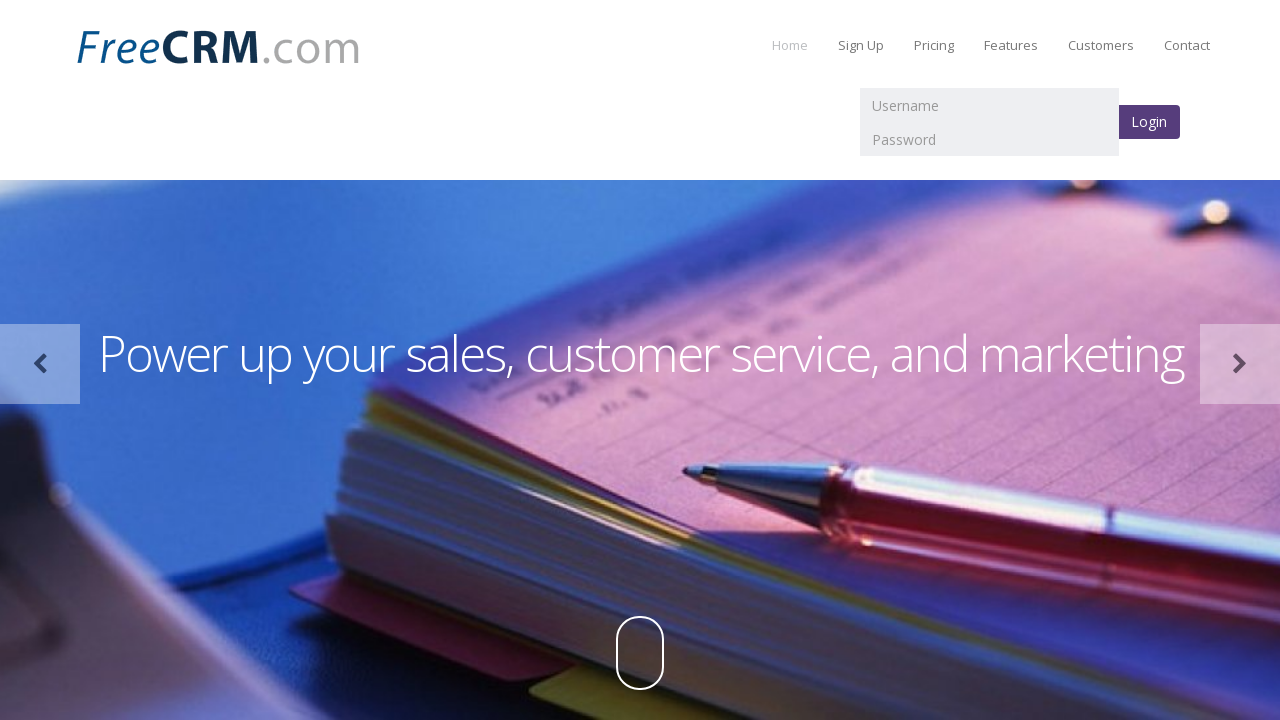

Retrieved and printed h3 element text: 'Calls & Voice '
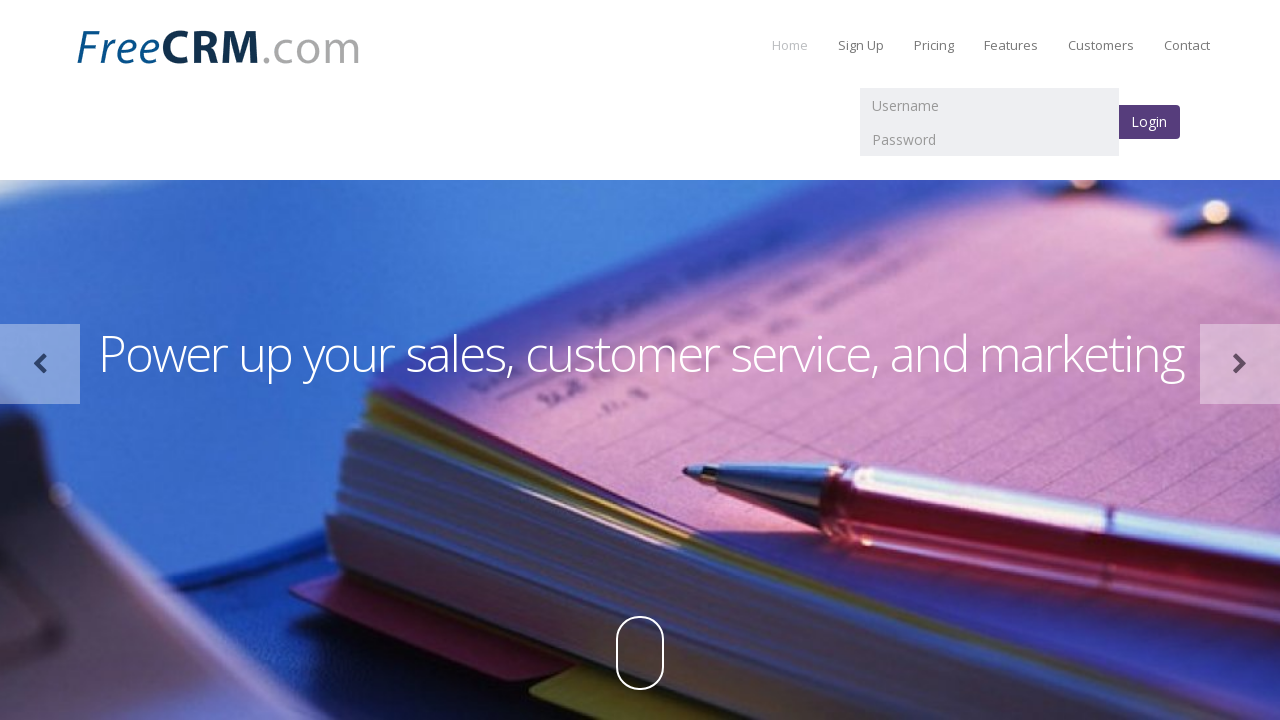

Retrieved and printed h3 element text: 'Forms'
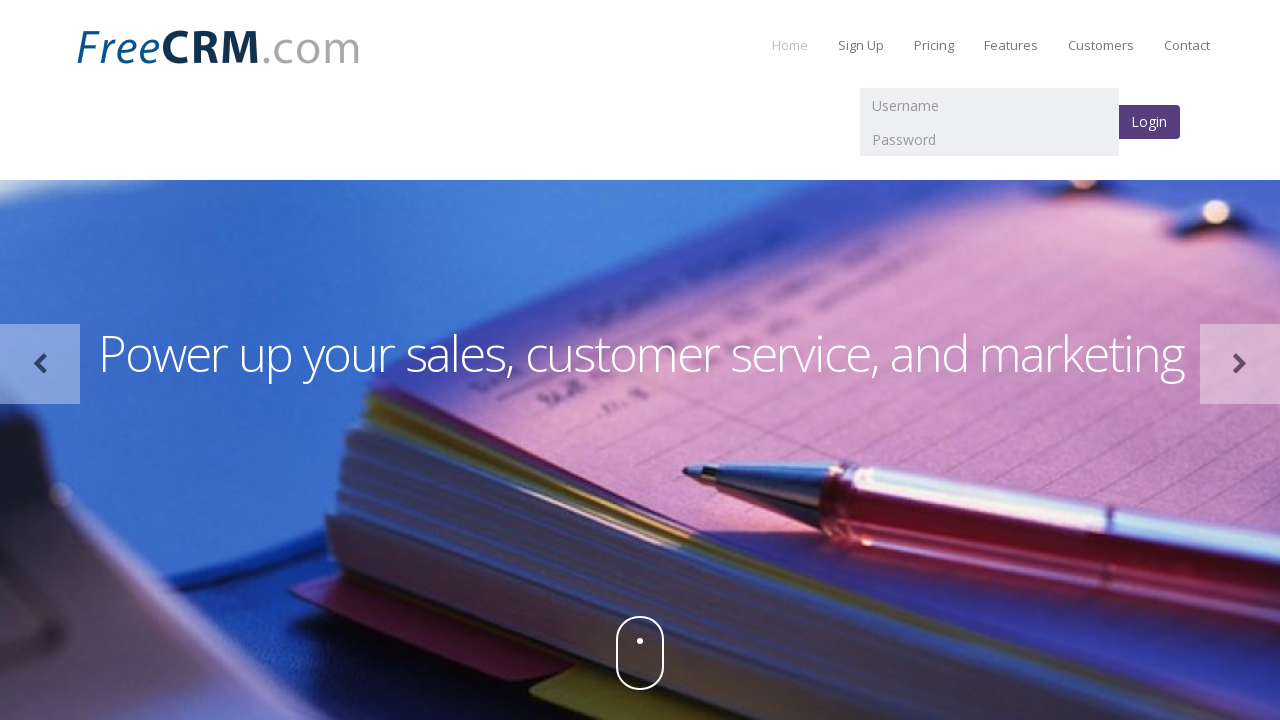

Retrieved and printed h3 element text: 'Reports'
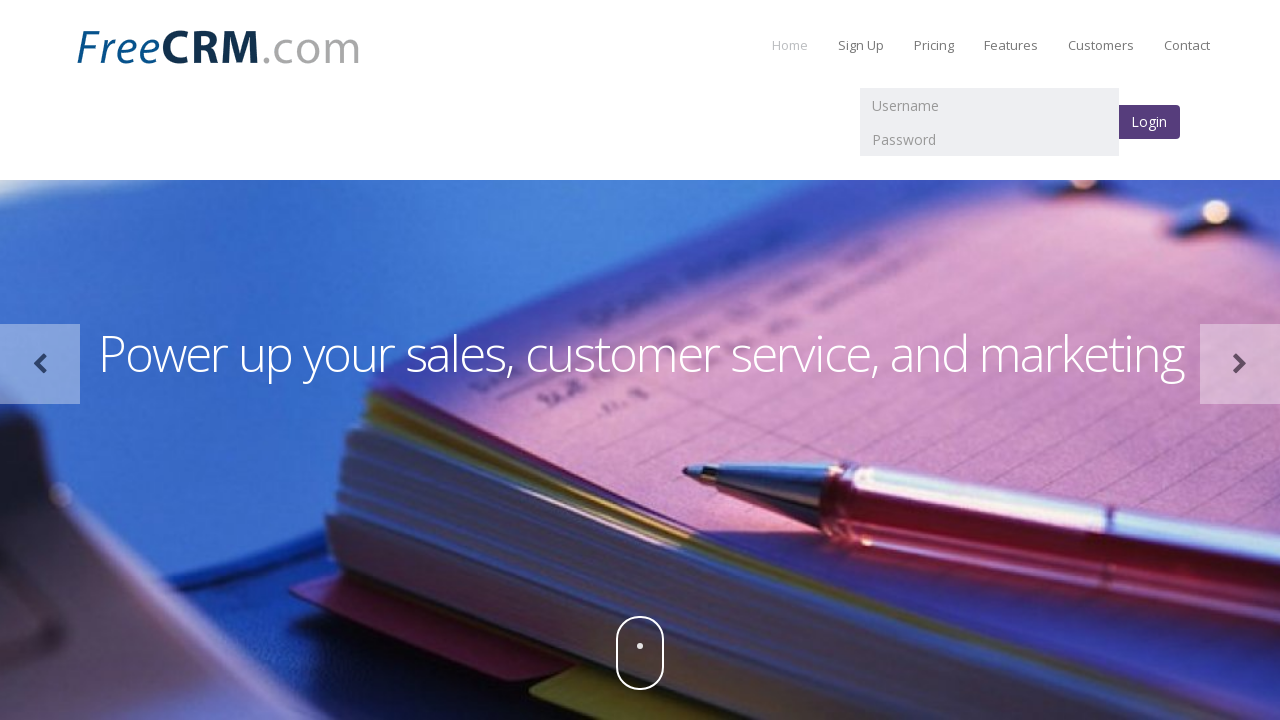

Retrieved and printed h3 element text: 'Marketing Campaigns'
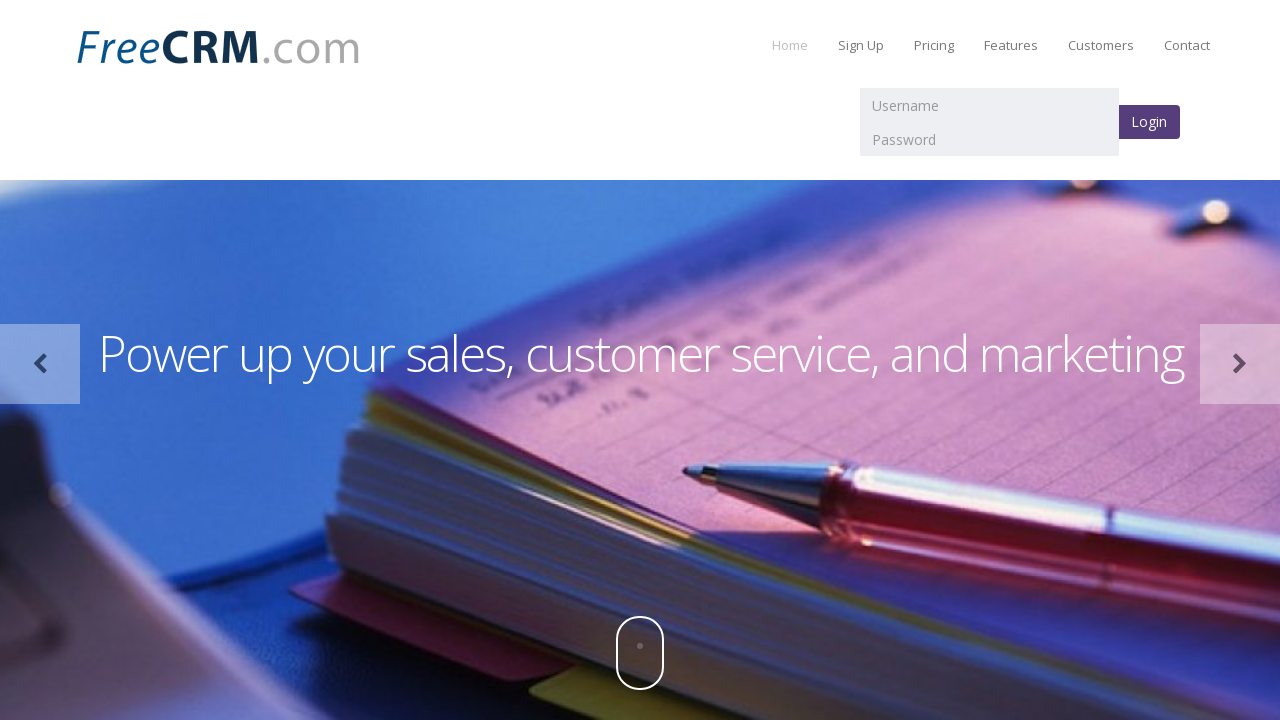

Retrieved and printed h3 element text: 'Task & Event Tracking'
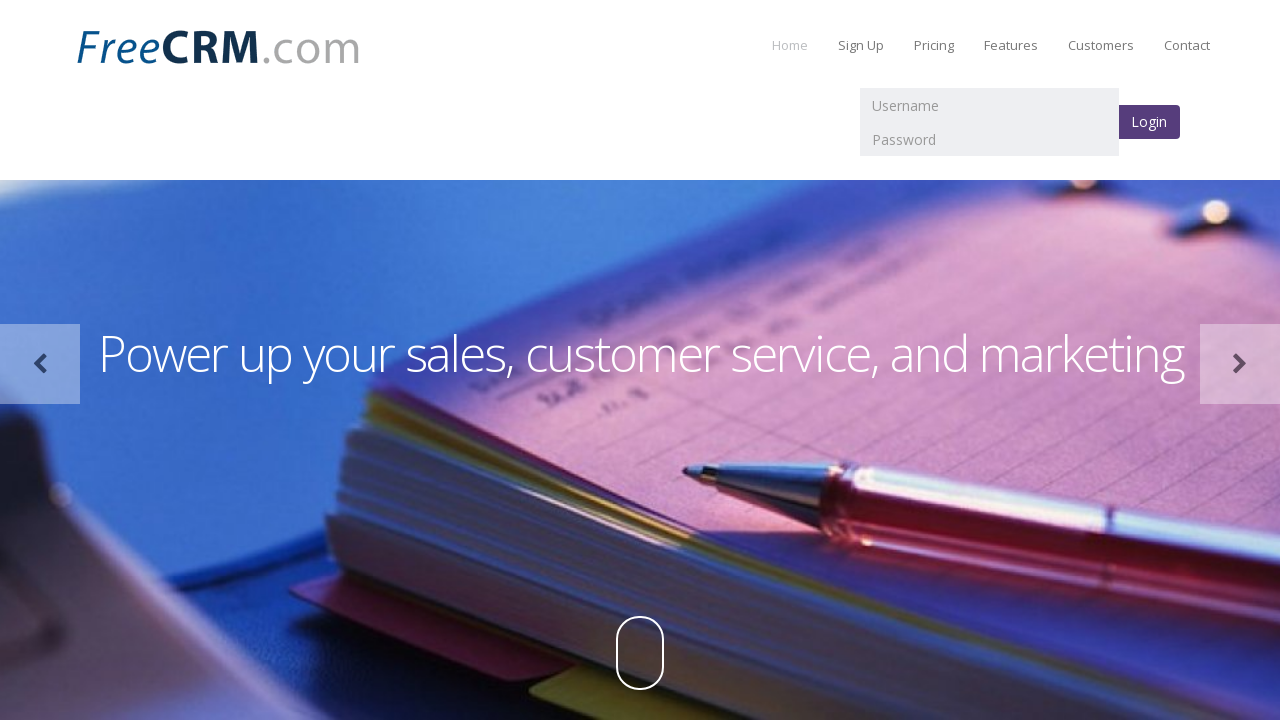

Retrieved and printed h3 element text: 'Import & Export'
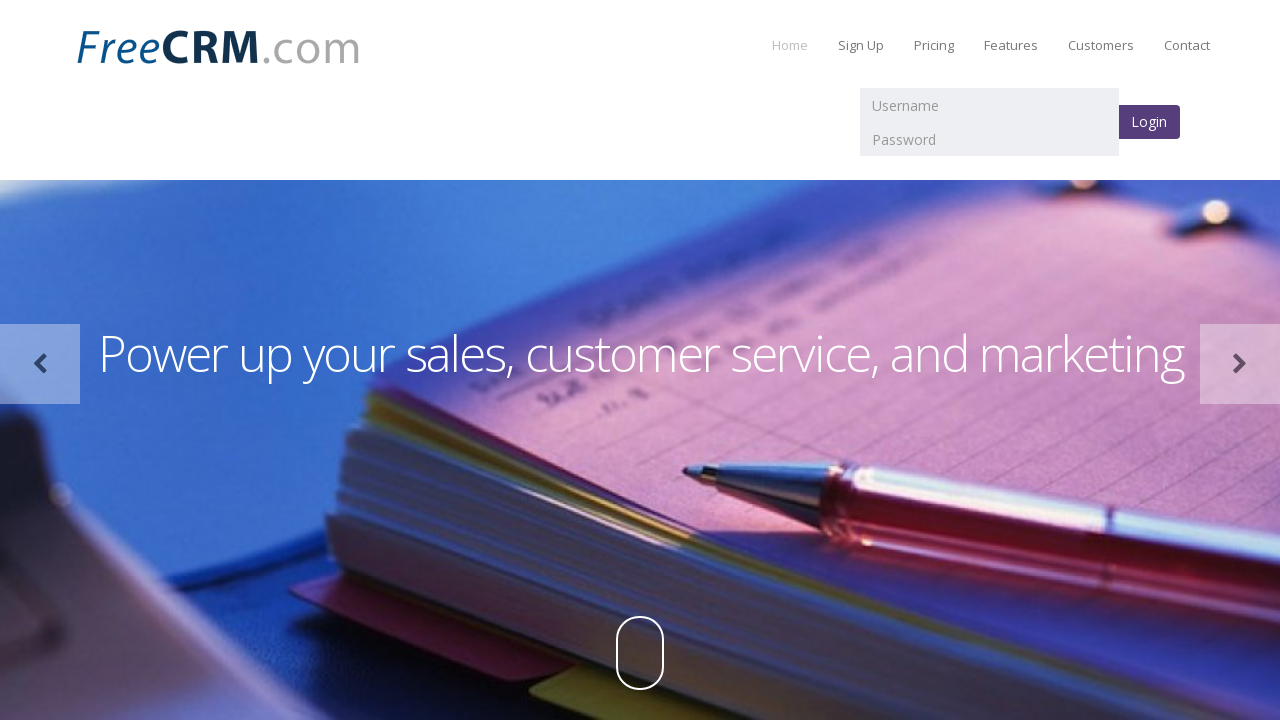

Retrieved and printed h3 element text: 'Print & SMS'
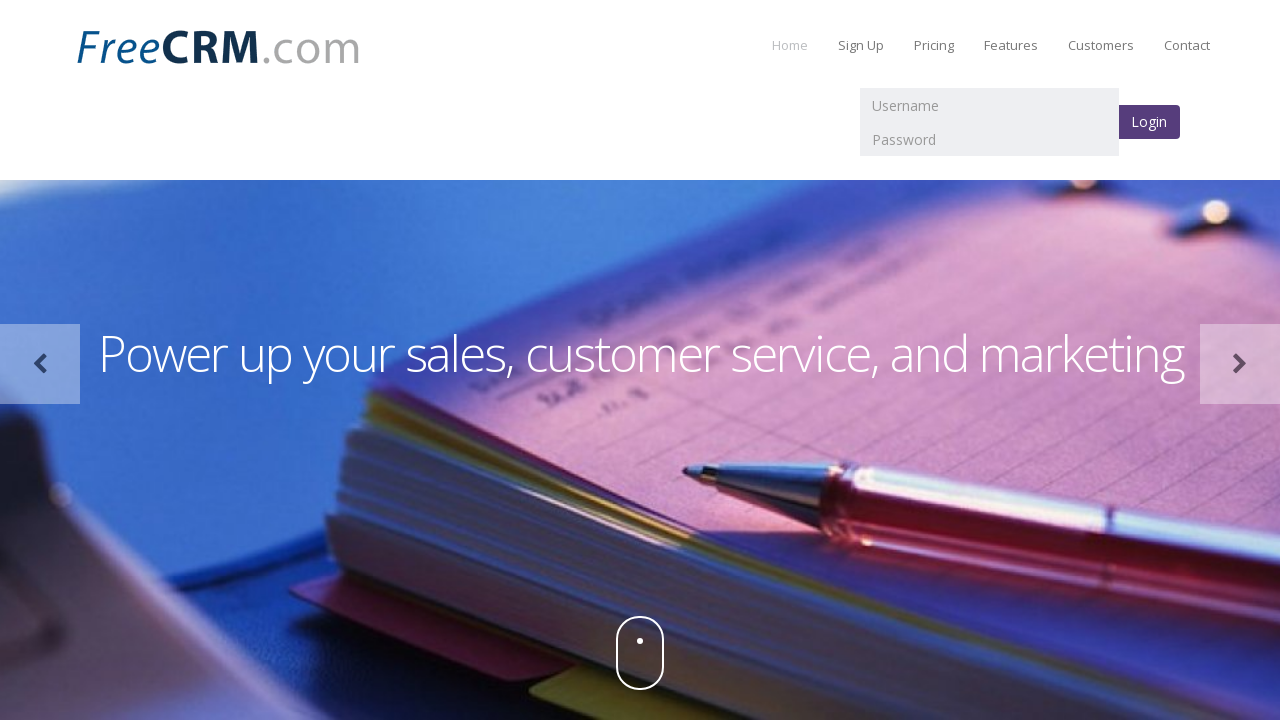

Retrieved and printed h3 element text: 'Alerts & Reminders'
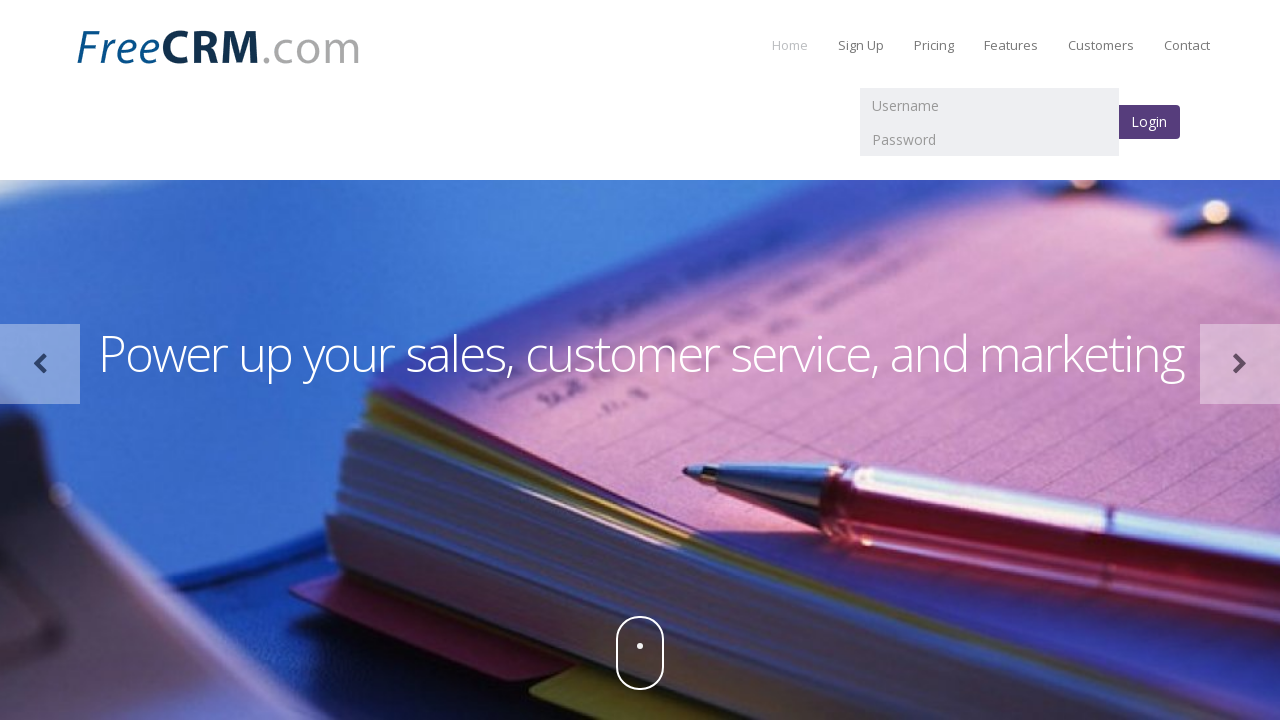

Retrieved and printed h3 element text: 'Mobile iOS & Android'
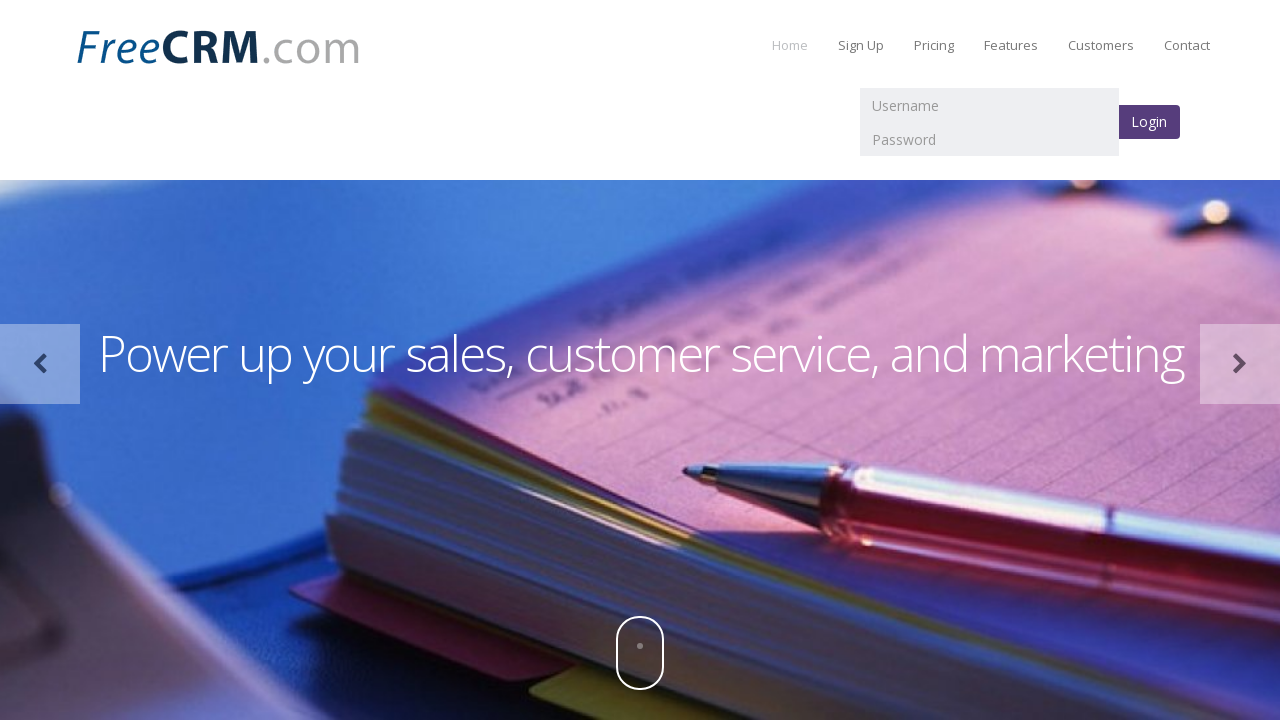

Retrieved and printed h3 element text: 'Group Calendar'
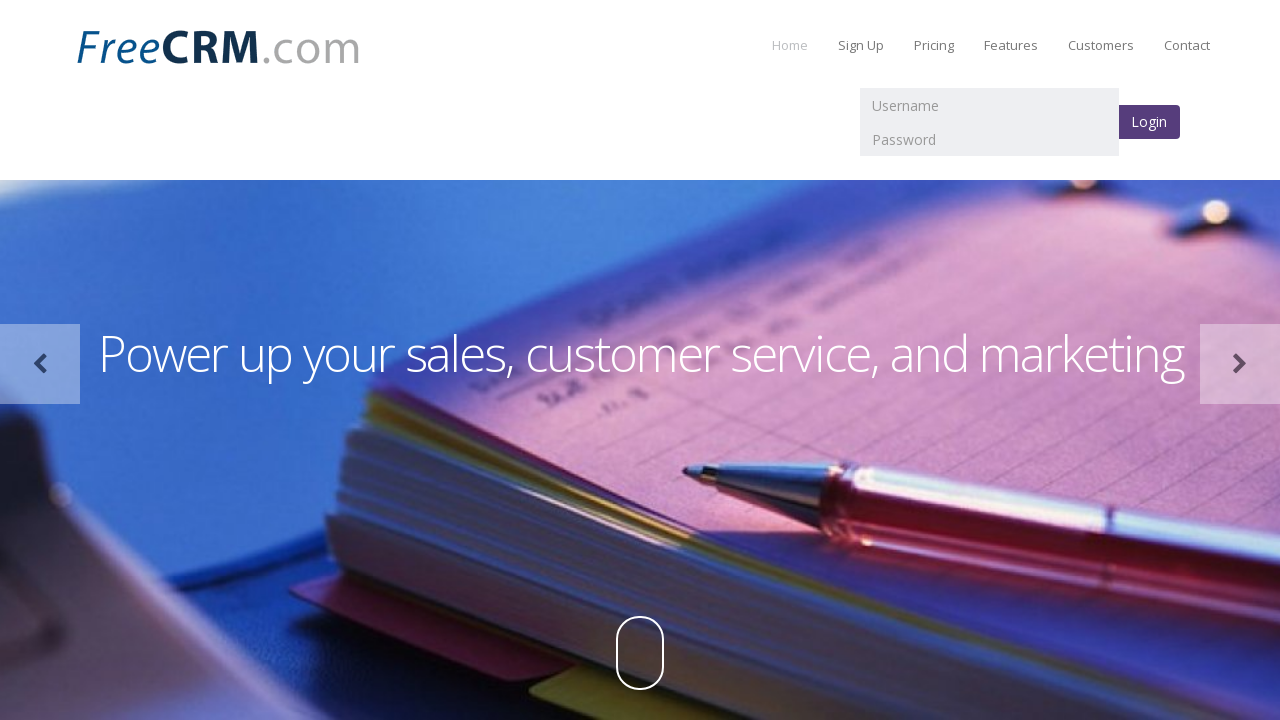

Retrieved and printed h3 element text: 'Documents'
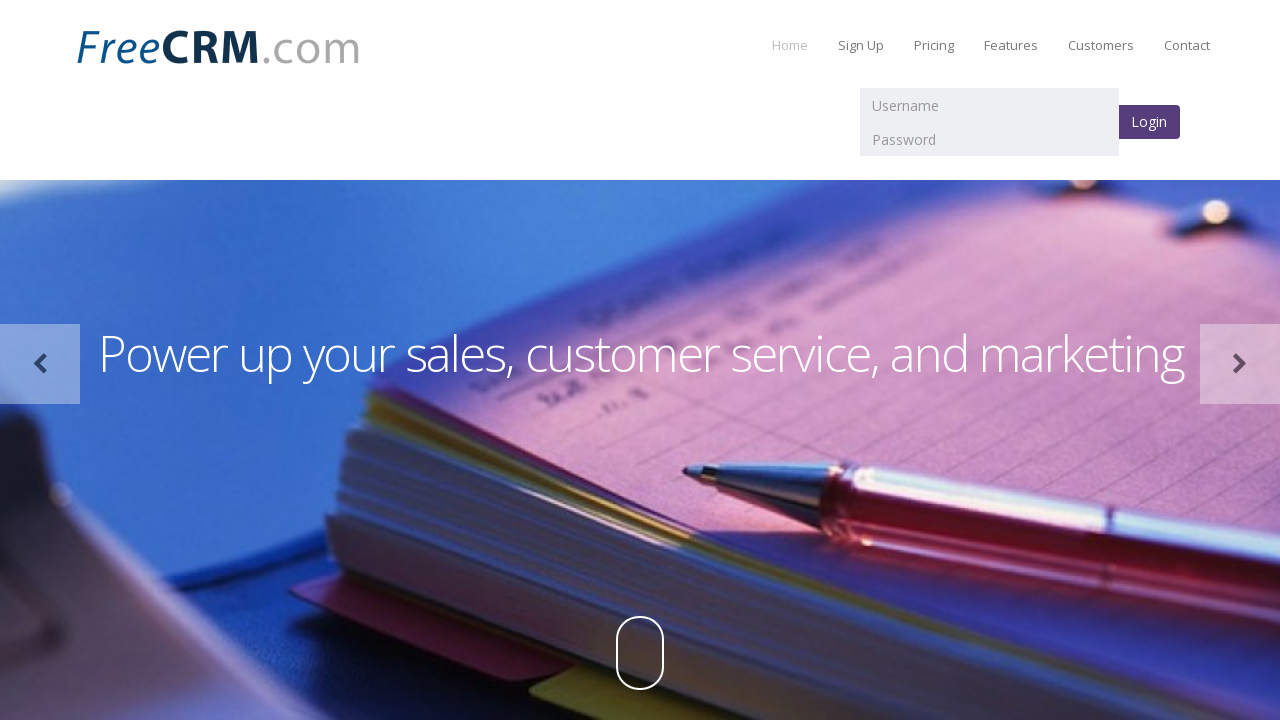

Retrieved and printed h3 element text: 'Backup & Security'
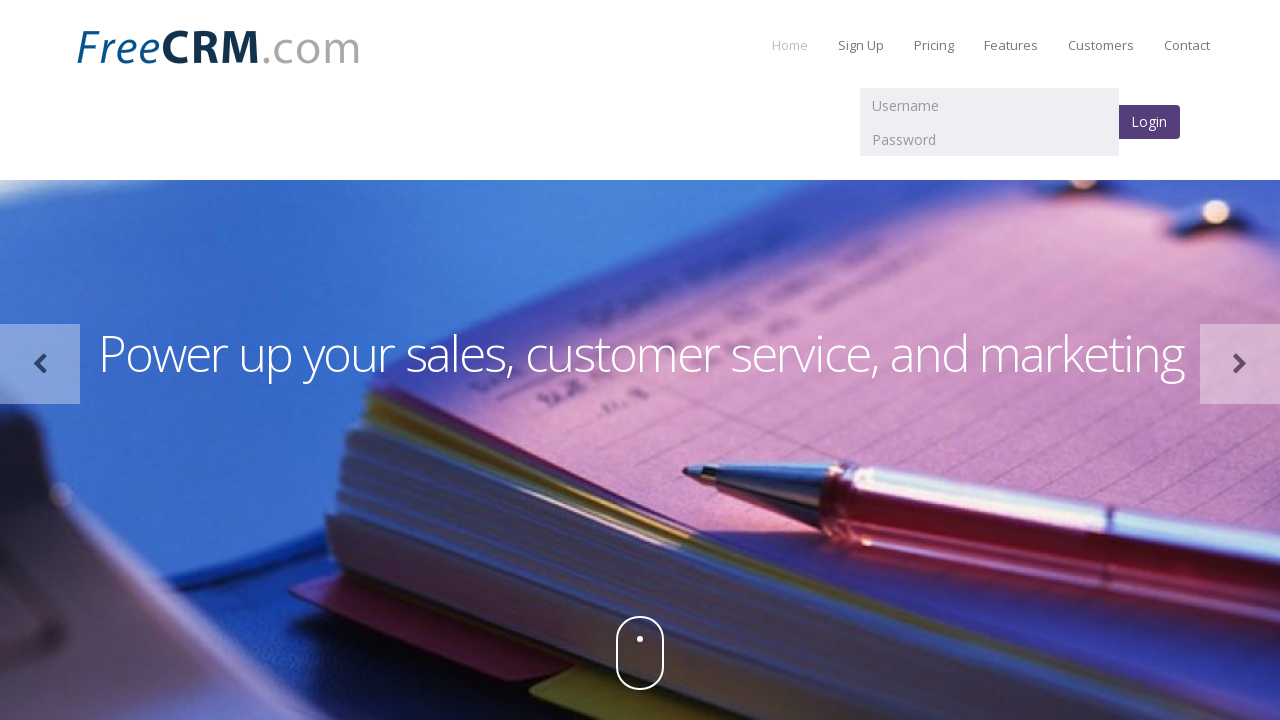

Retrieved and printed h3 element text: 'Customer Support'
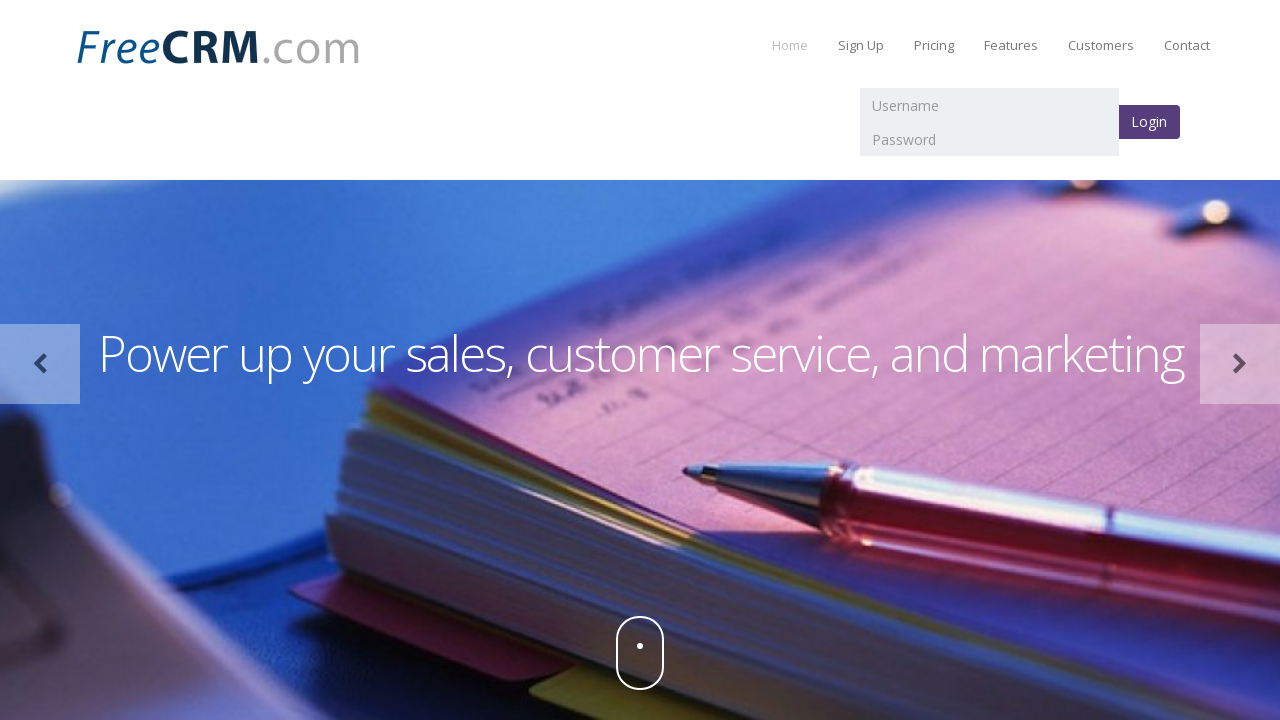

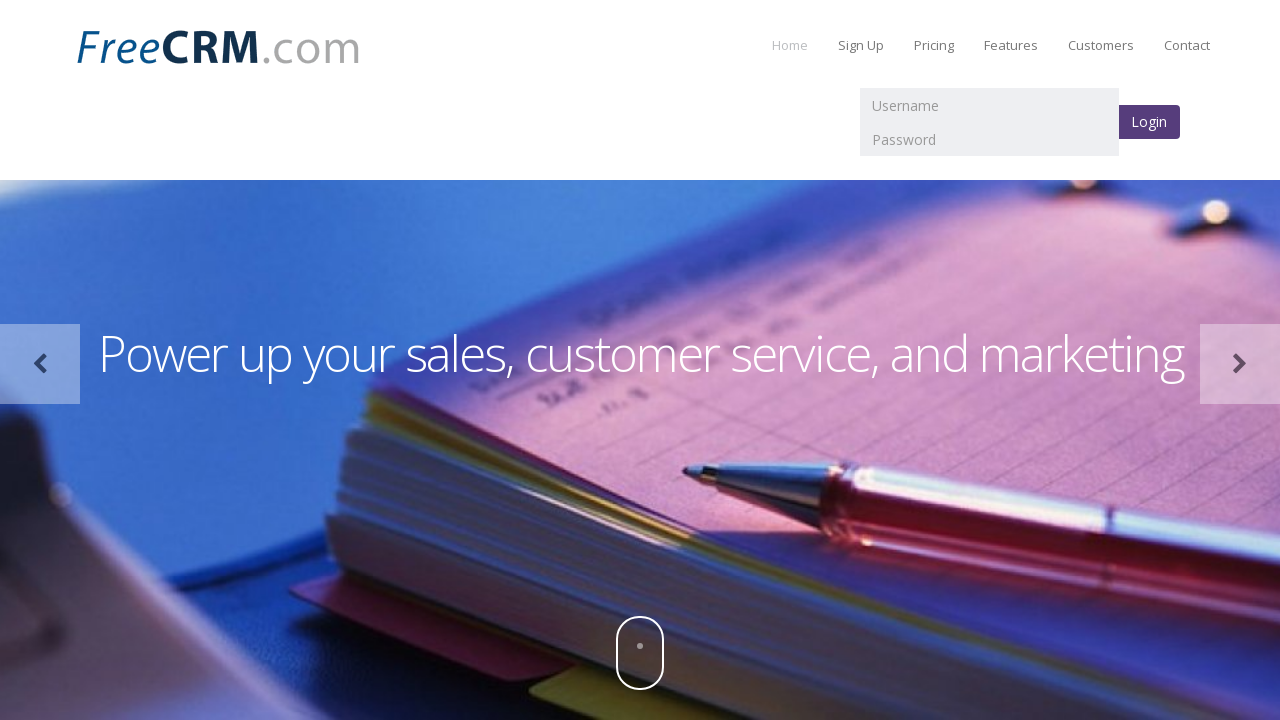